Tests checkbox functionality on the automation practice page by checking, unchecking, and verifying checkbox states for multiple options

Starting URL: https://rahulshettyacademy.com/AutomationPractice/

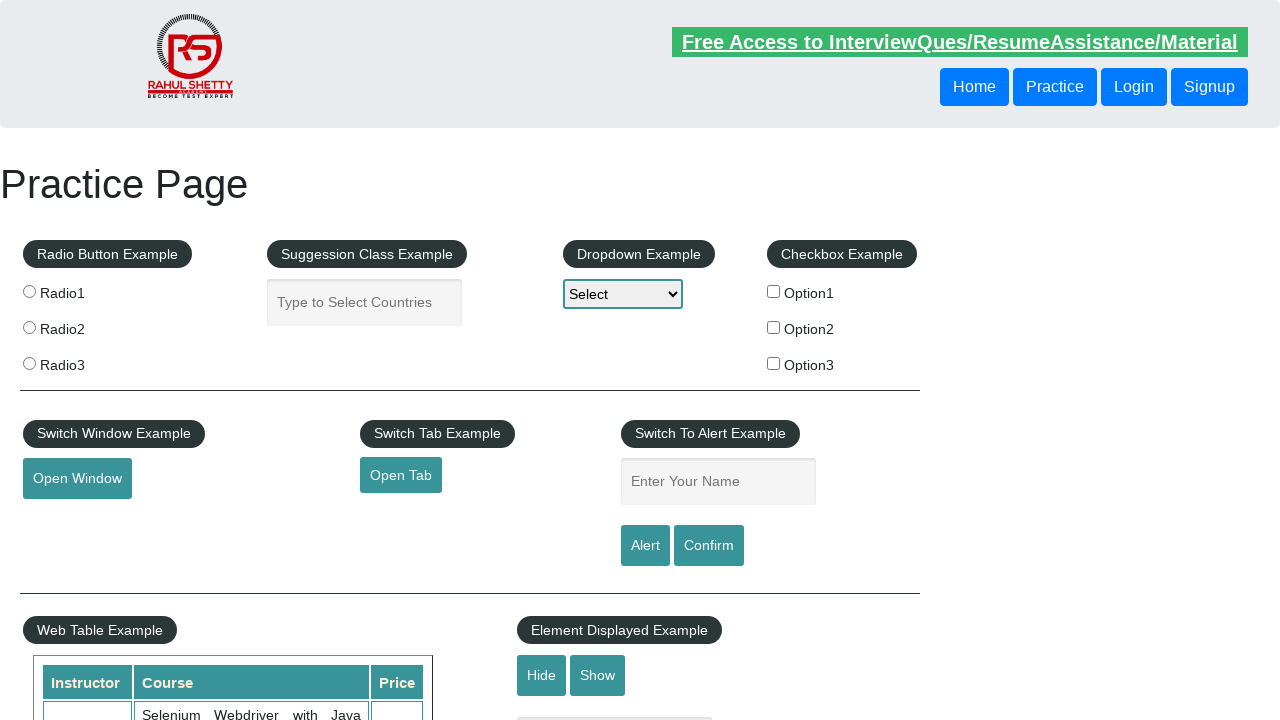

Checked checkbox option1 at (774, 291) on #checkBoxOption1
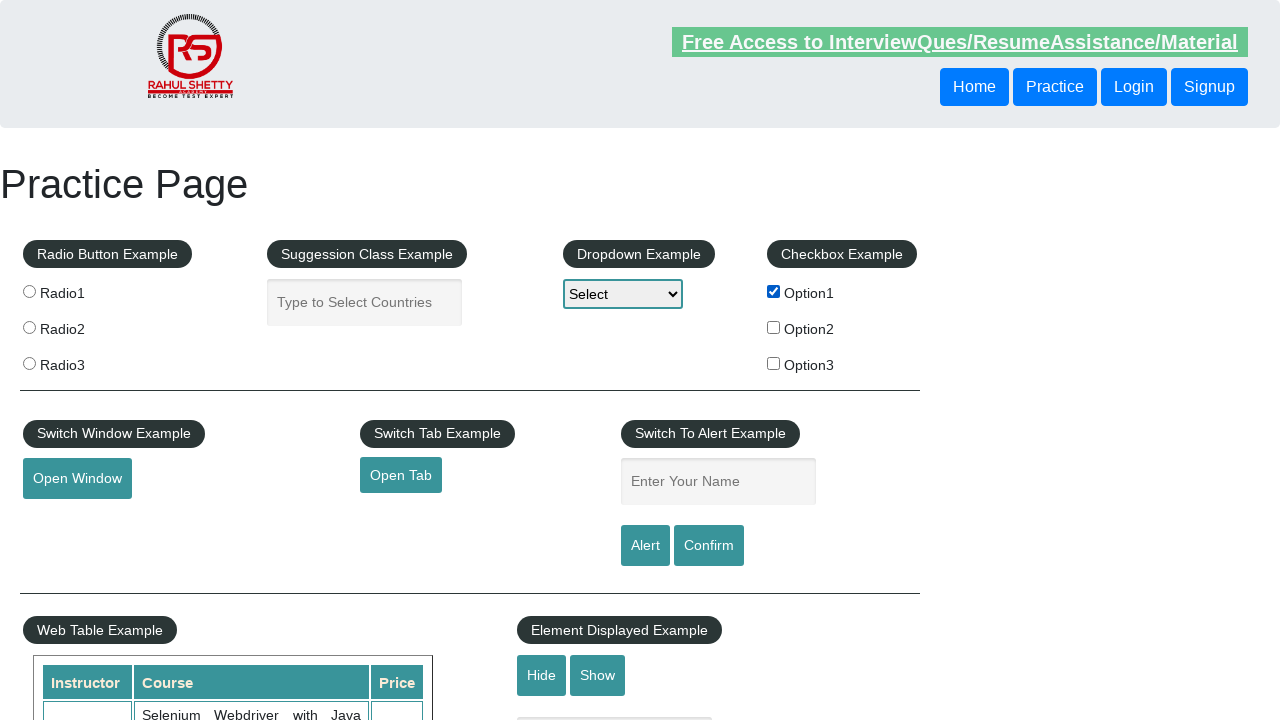

Verified checkbox option1 is checked
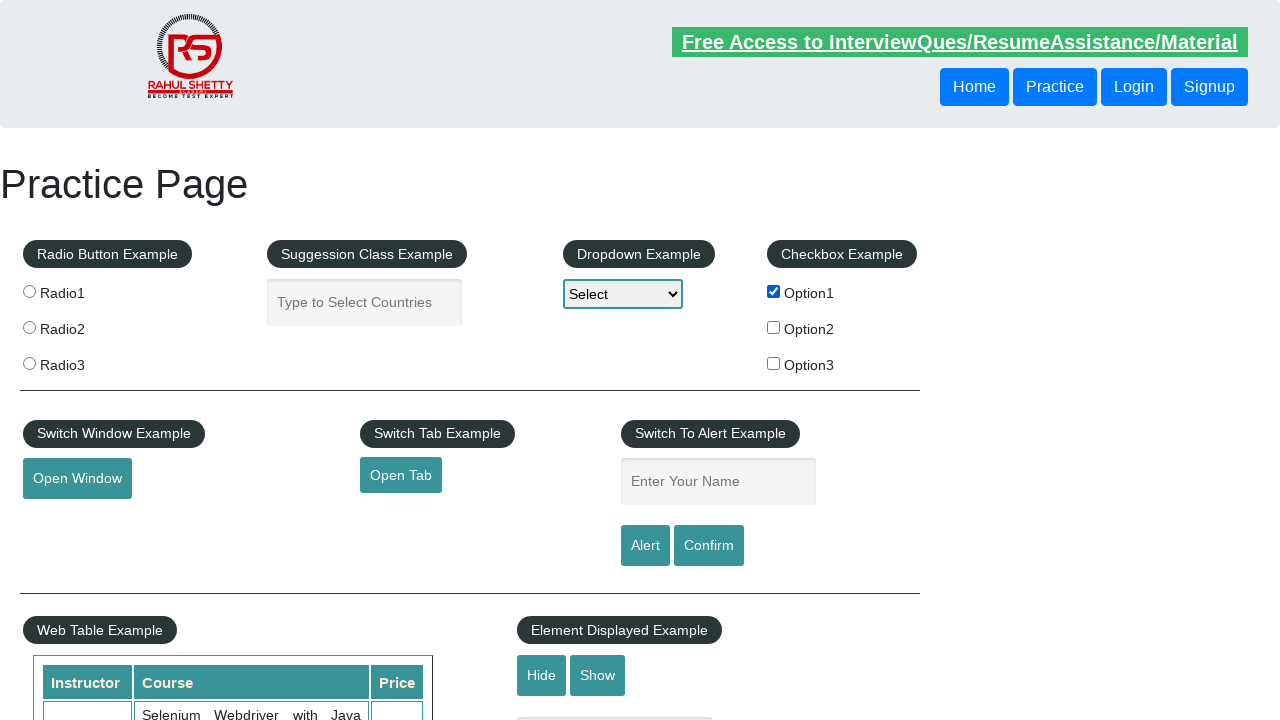

Unchecked checkbox option1 at (774, 291) on #checkBoxOption1
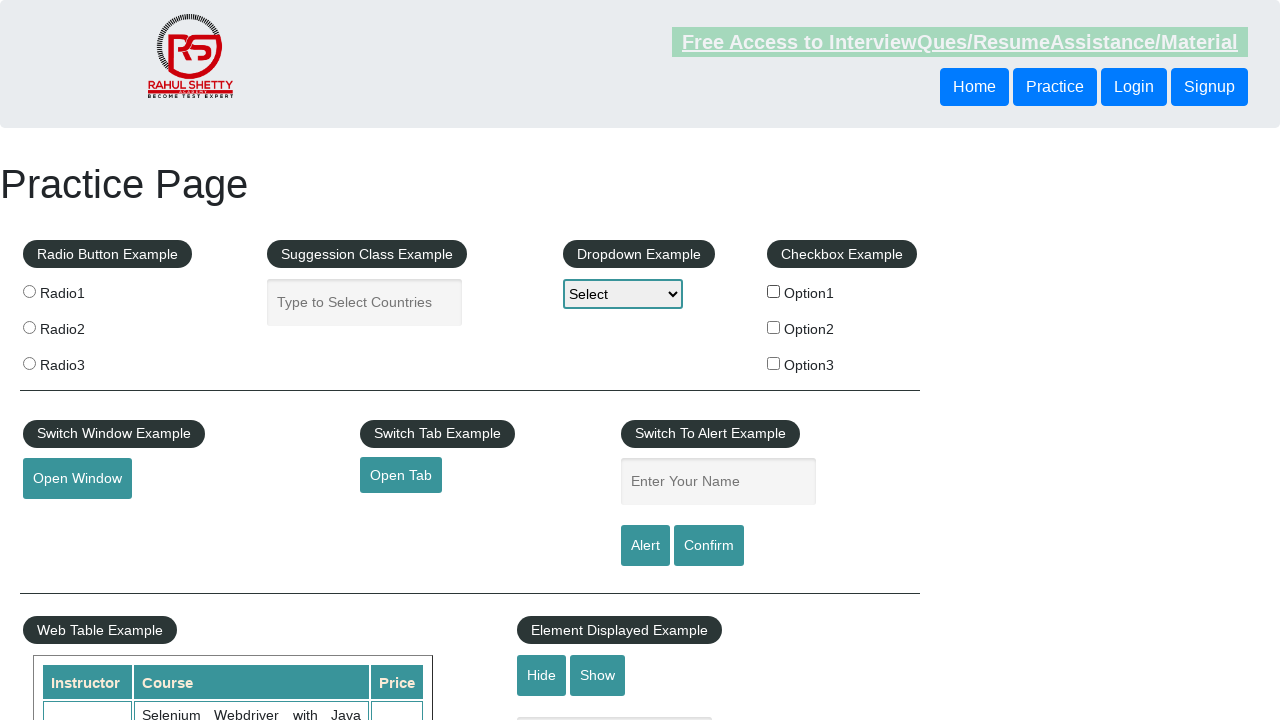

Verified checkbox option1 is unchecked
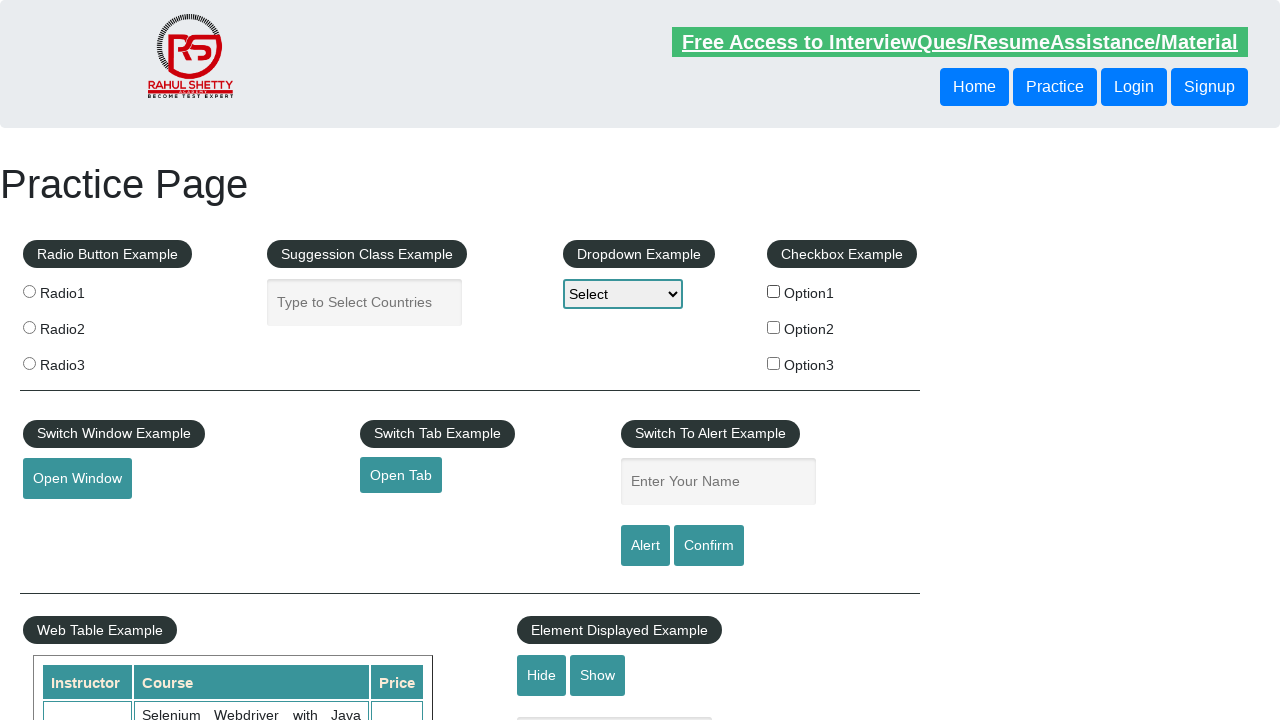

Checked checkbox option2 at (774, 327) on input[type='checkbox'][value='option2']
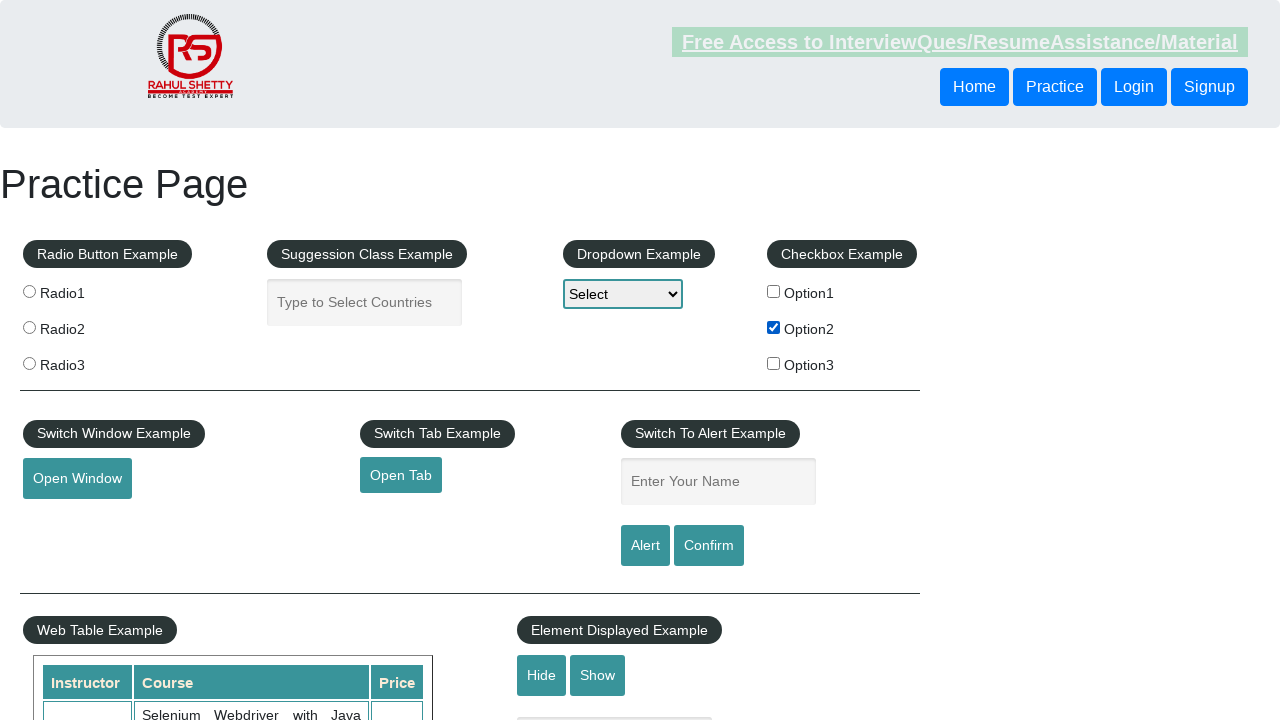

Checked checkbox option3 at (774, 363) on input[type='checkbox'][value='option3']
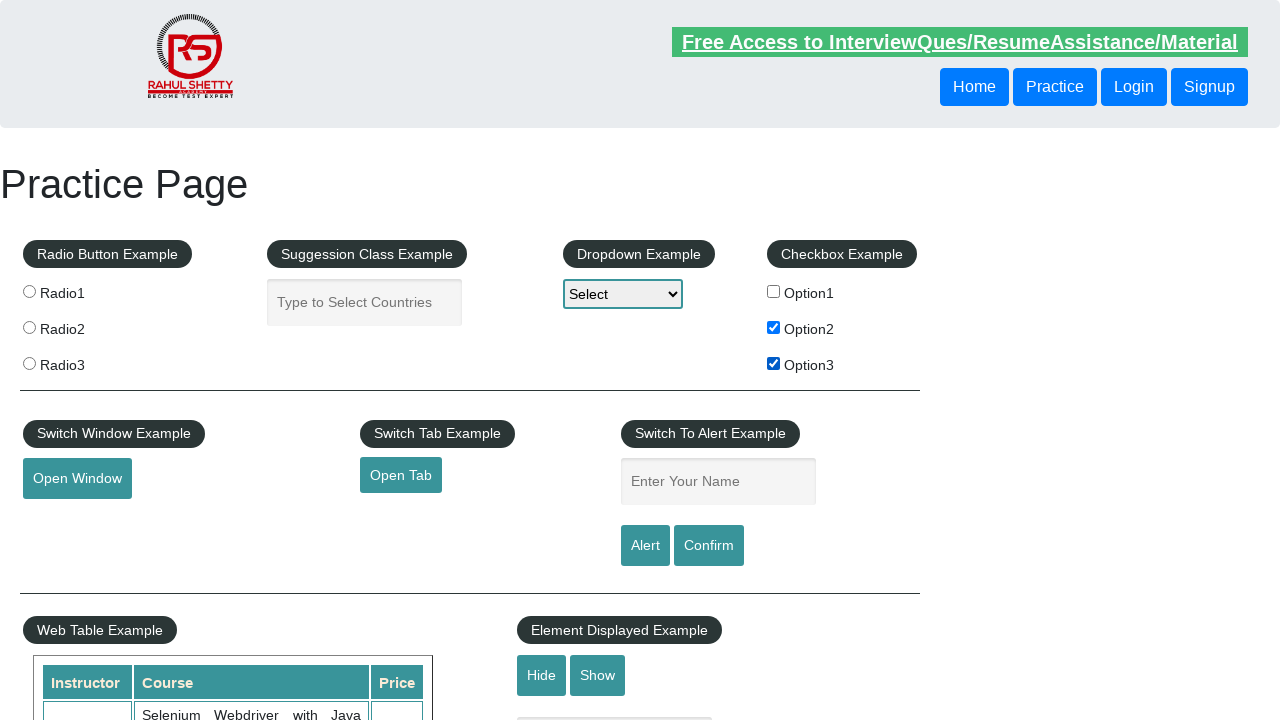

Ensured checkbox option2 is checked on #checkBoxOption2
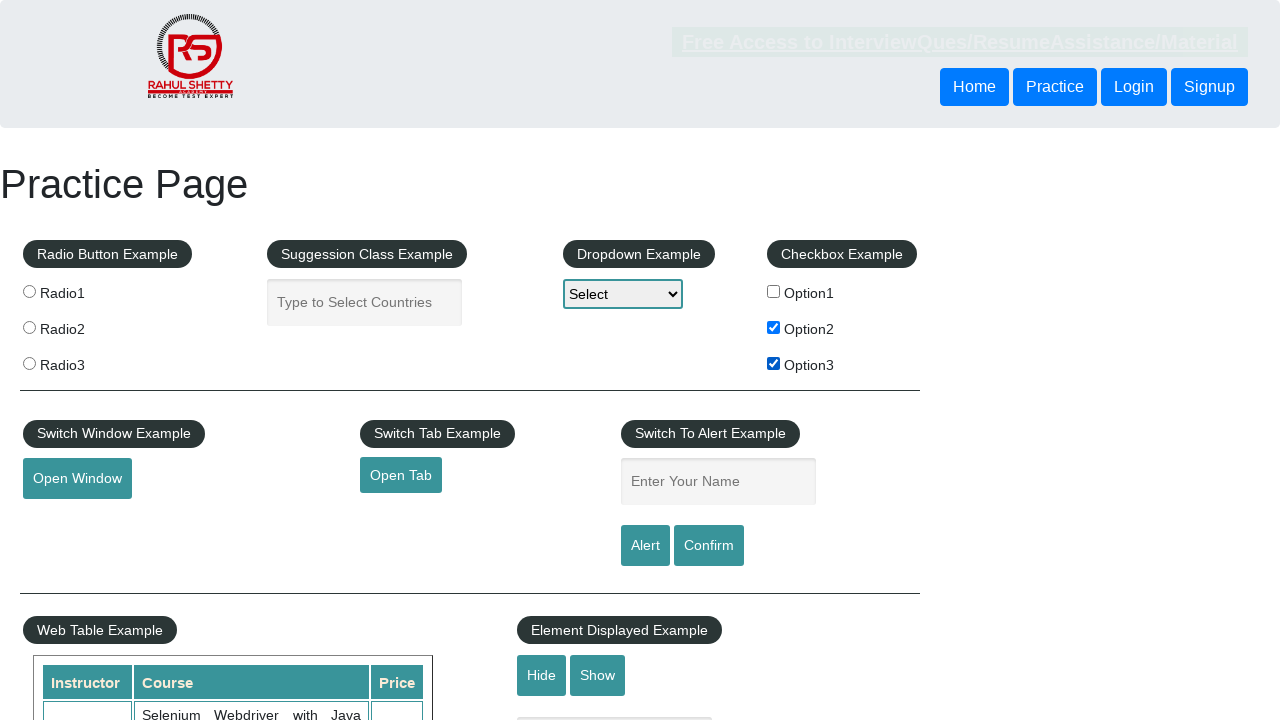

Verified checkbox option2 is checked
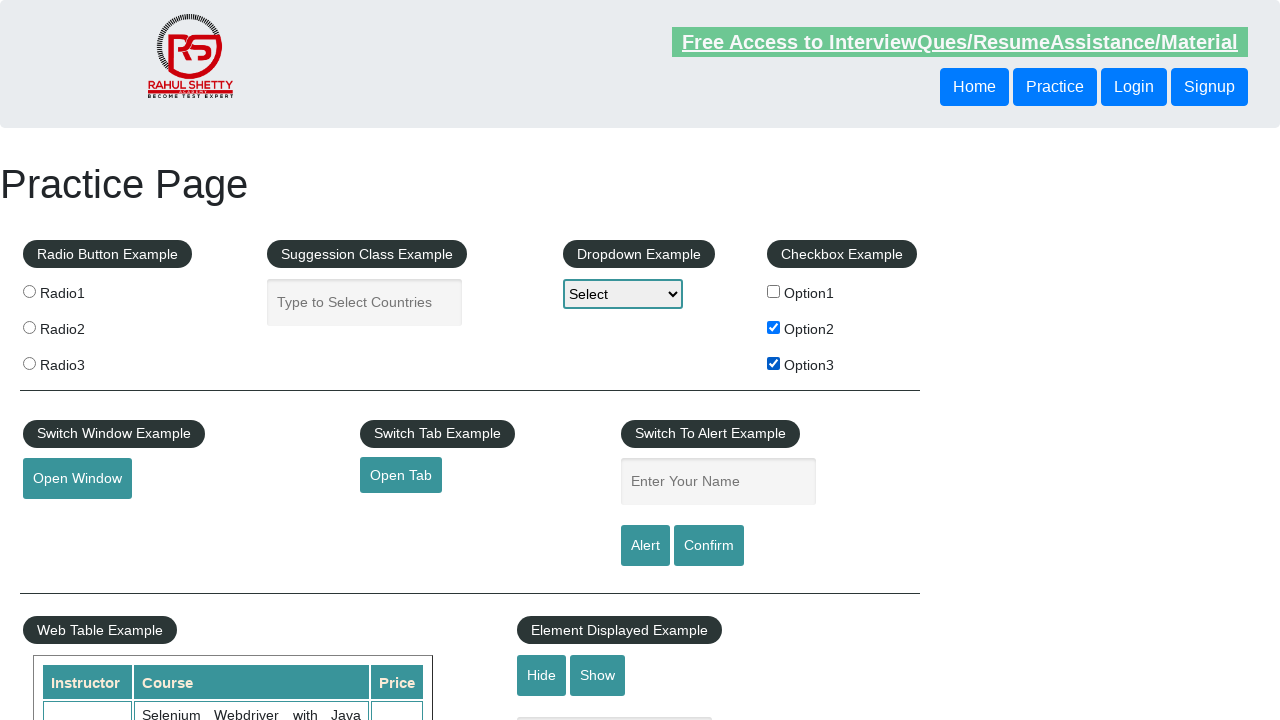

Ensured checkbox option3 is checked on #checkBoxOption3
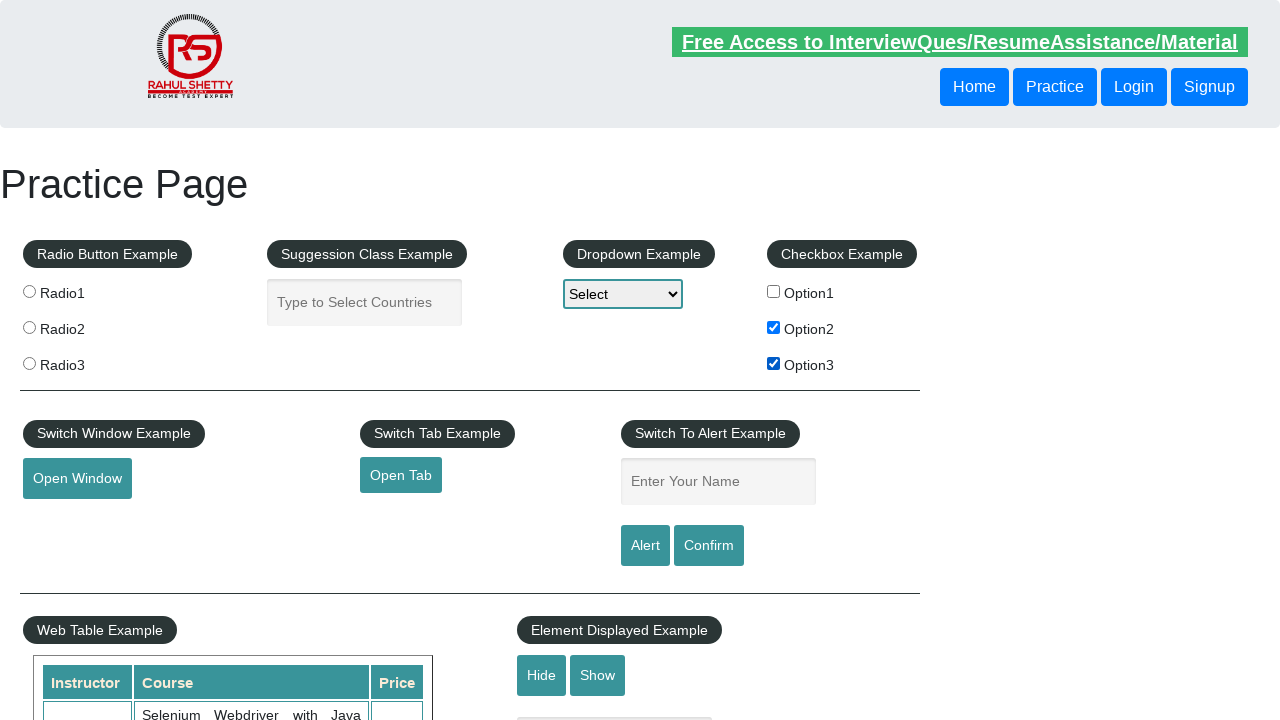

Verified checkbox option3 is checked
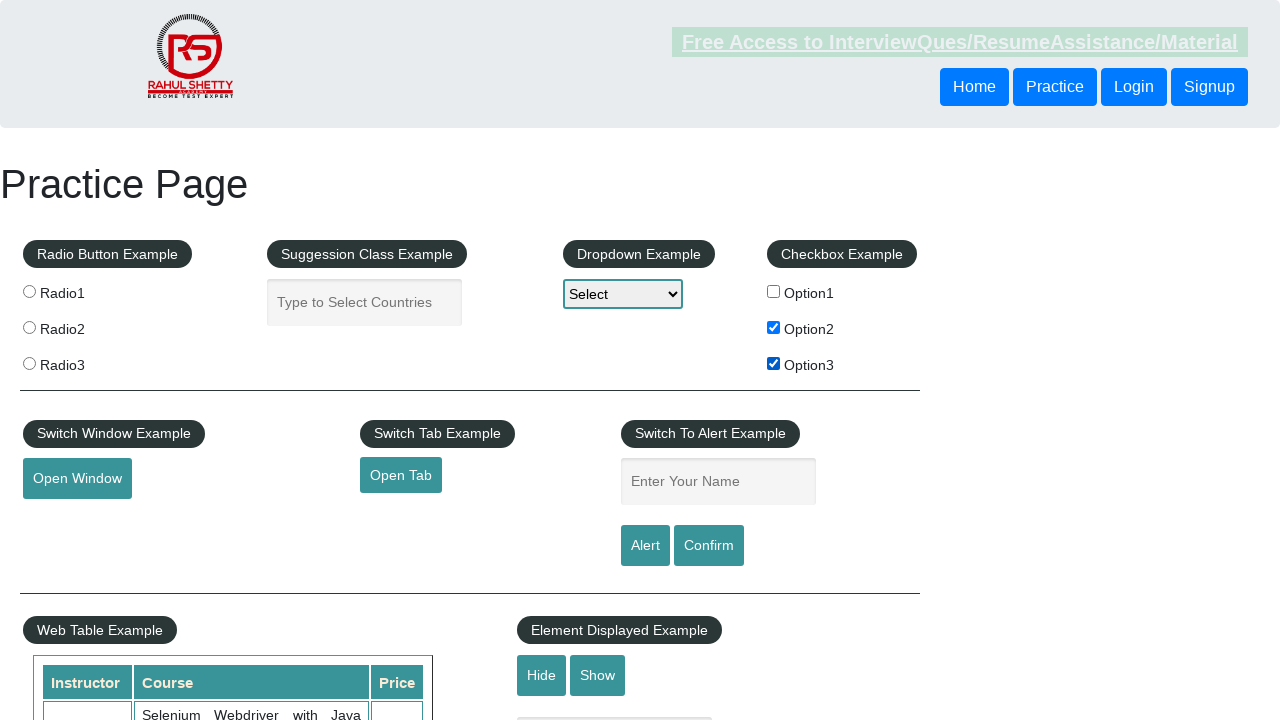

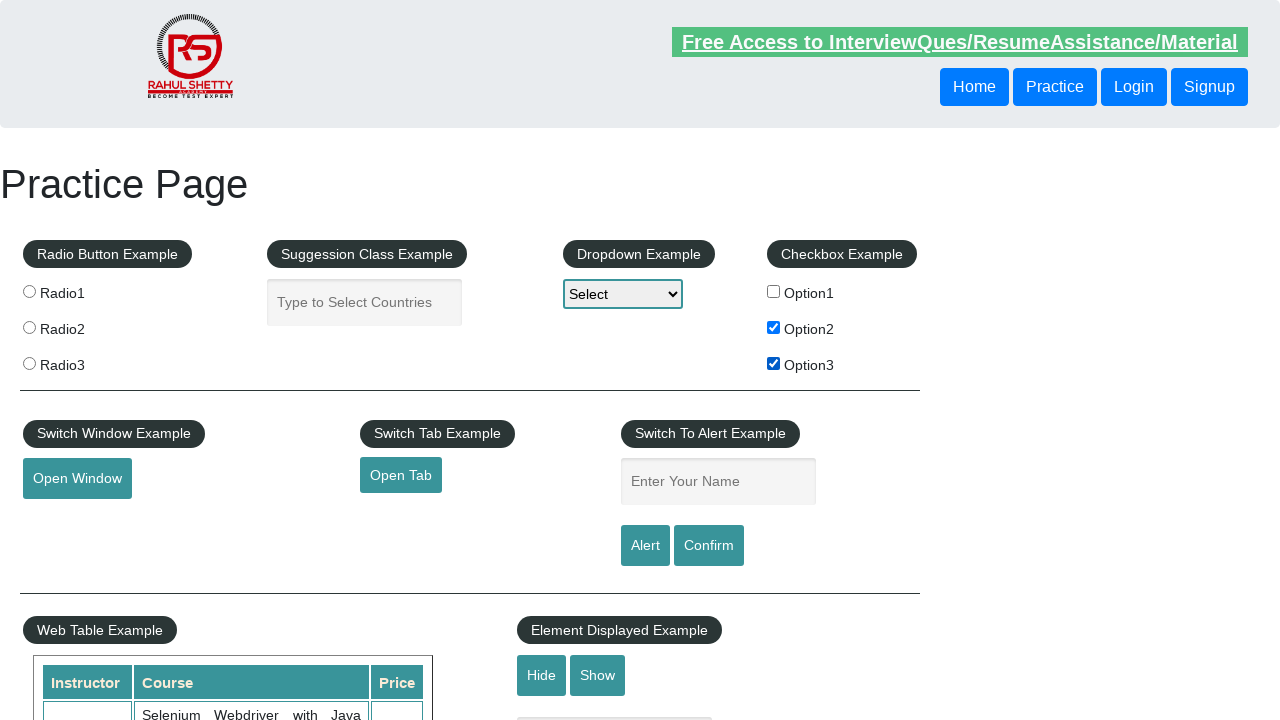